Tests clicking the Prompt button and dismissing the prompt dialog without entering text, then verifies the result shows "null"

Starting URL: https://the-internet.herokuapp.com/javascript_alerts

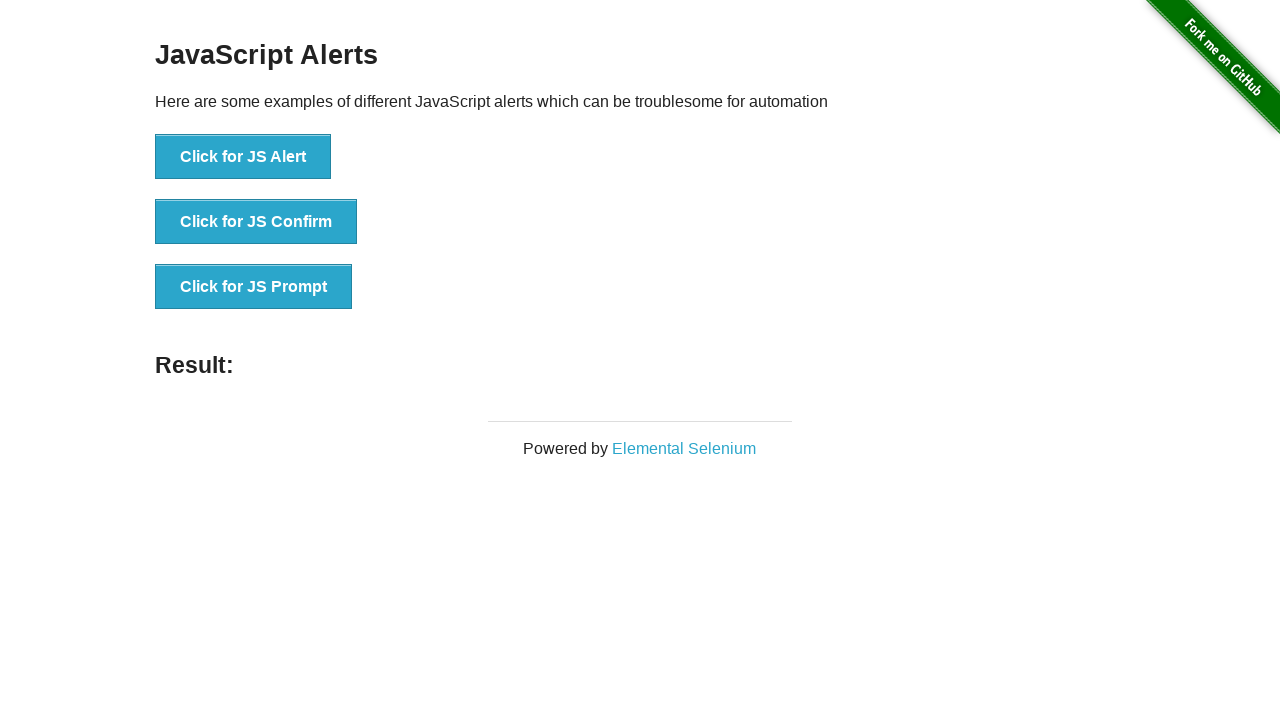

Set up dialog handler to dismiss prompts
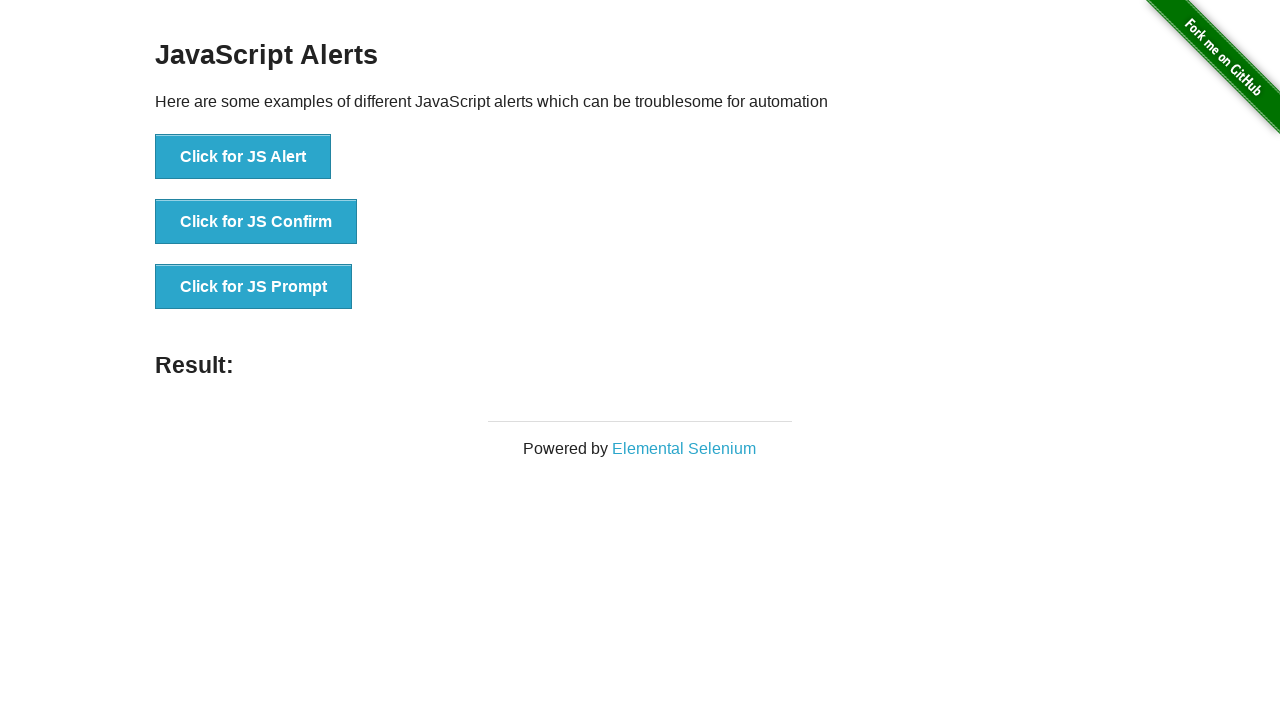

Clicked the Prompt button to trigger dialog at (254, 287) on button:has-text('Click for JS Prompt')
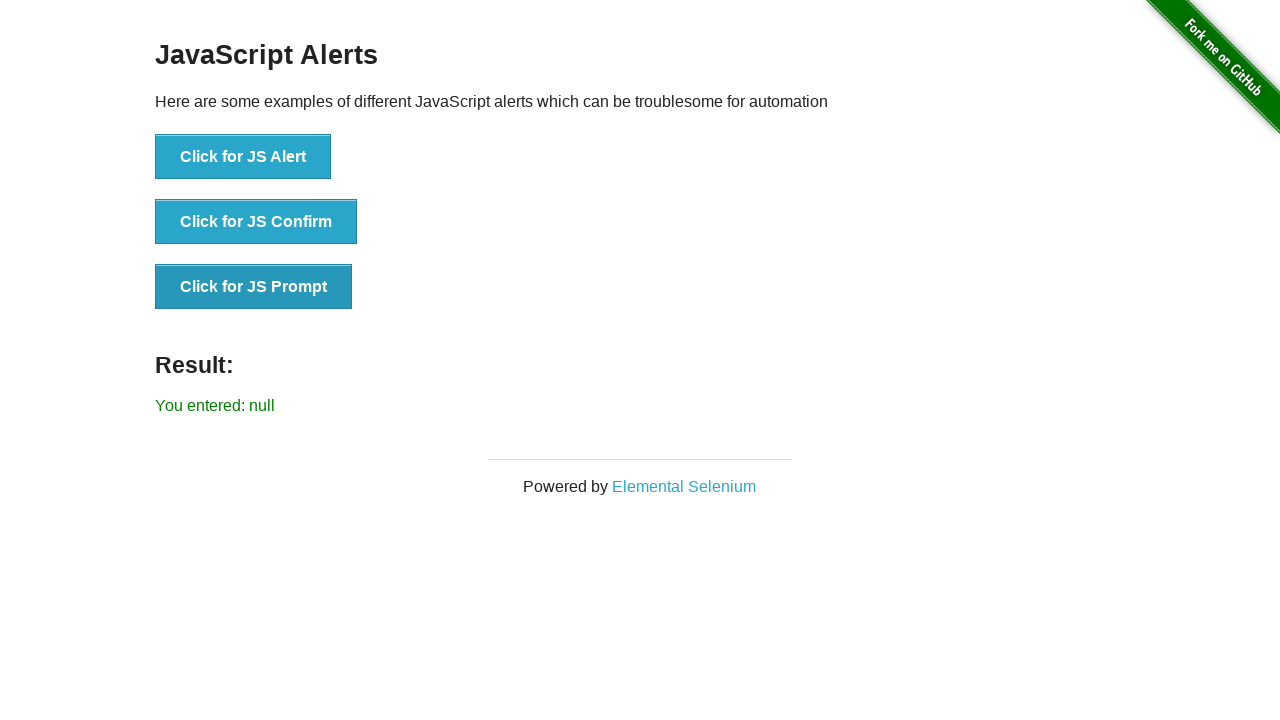

Result element loaded after dismissing prompt
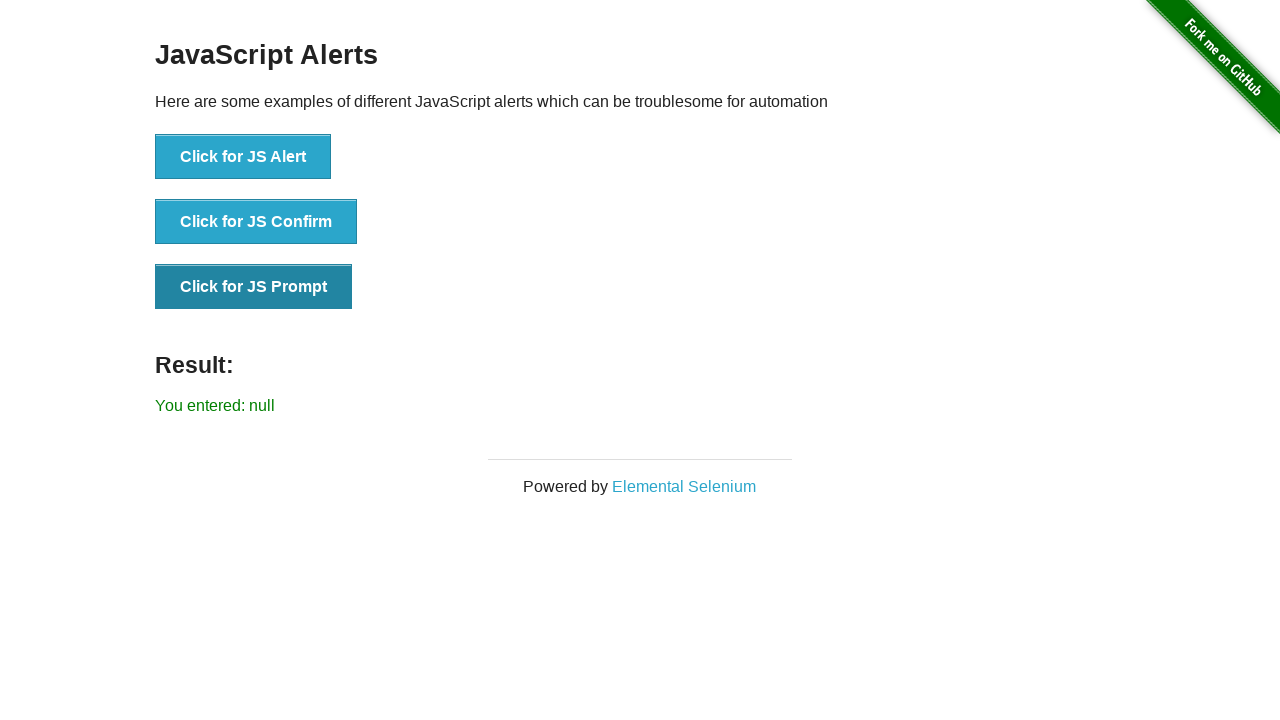

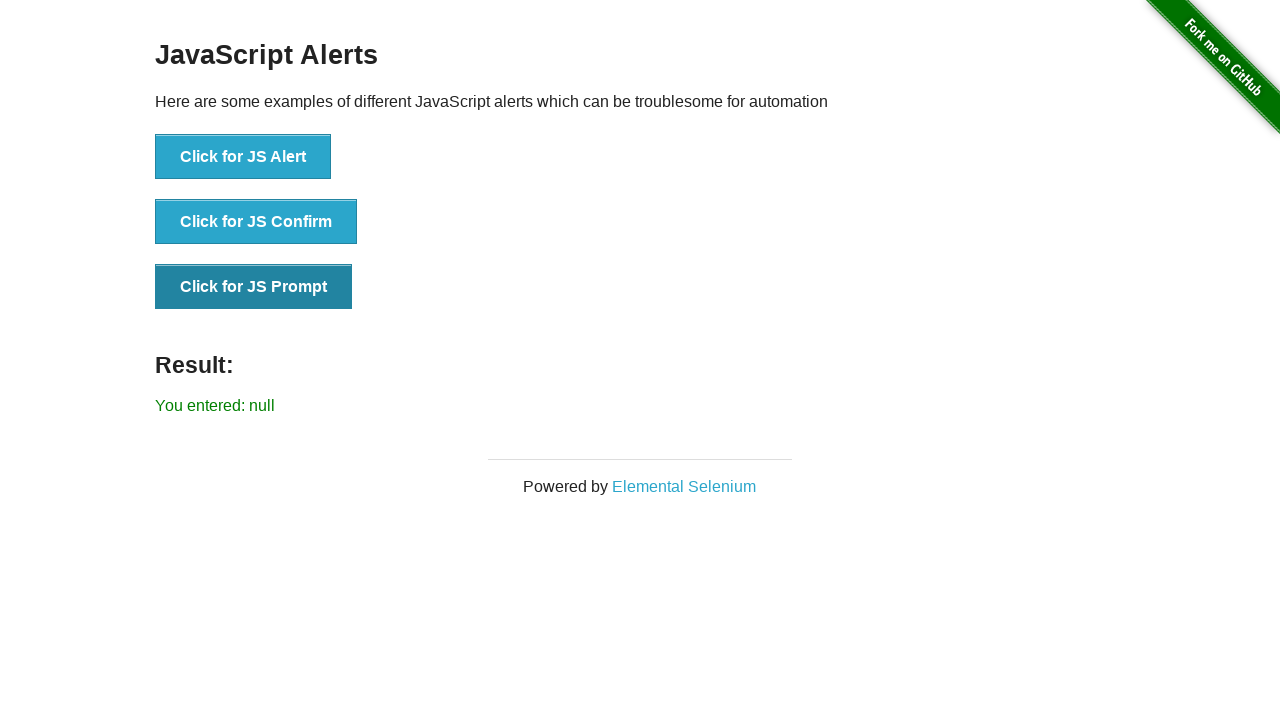